Tests registration form by filling required and optional fields, then submitting the form and verifying successful registration message

Starting URL: http://suninjuly.github.io/registration1.html

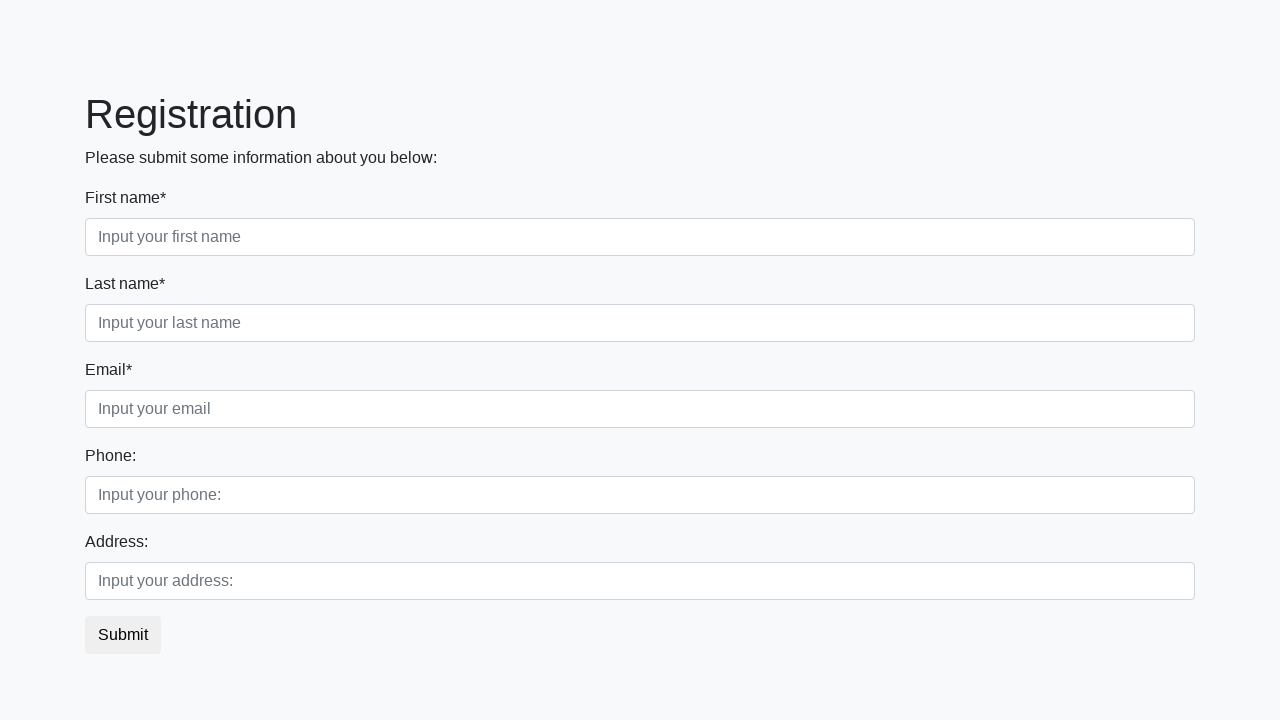

Filled first name field with 'Ricardo' on .first[required]
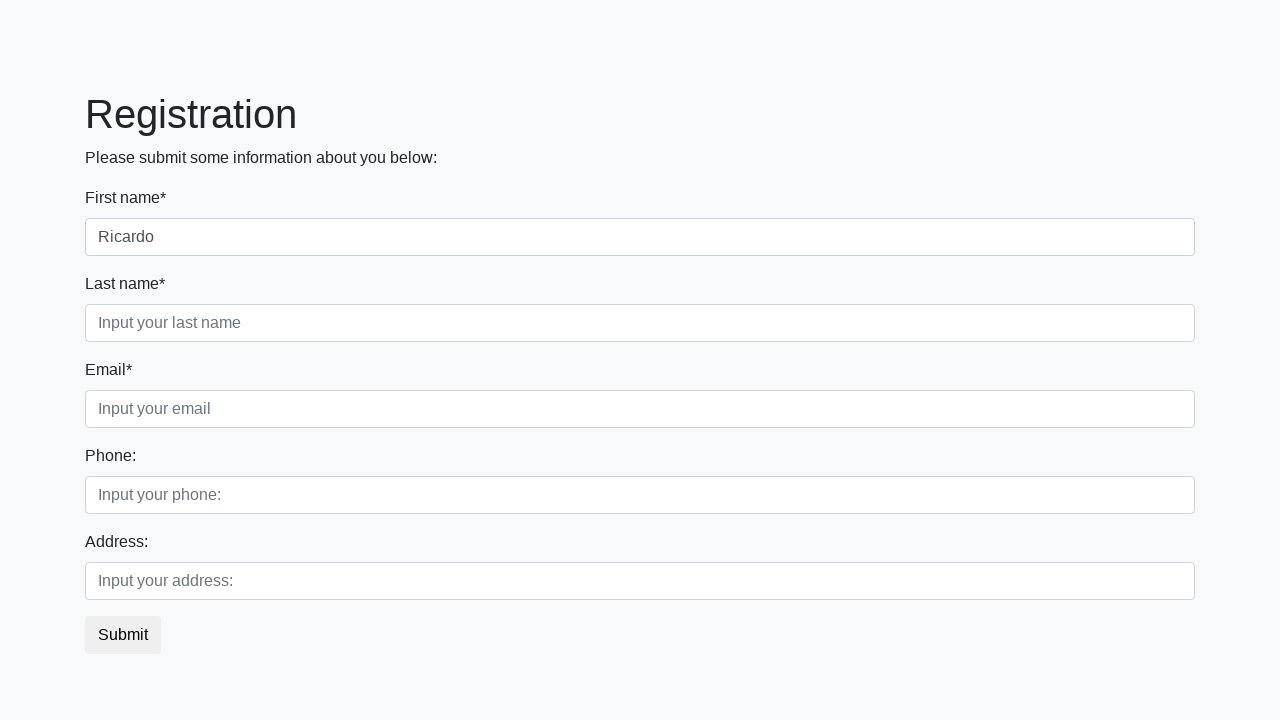

Filled last name field with 'Milos' on .second[required]
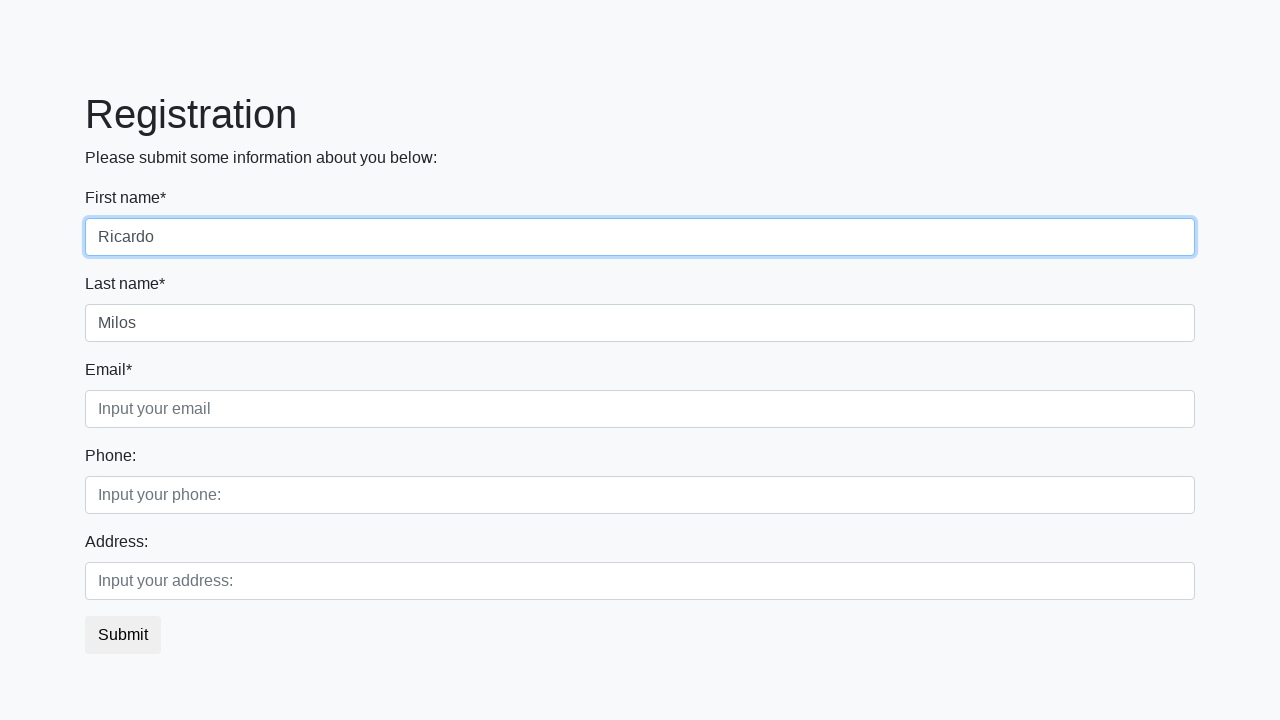

Filled email field with 'megaman@best.com' on .third[required]
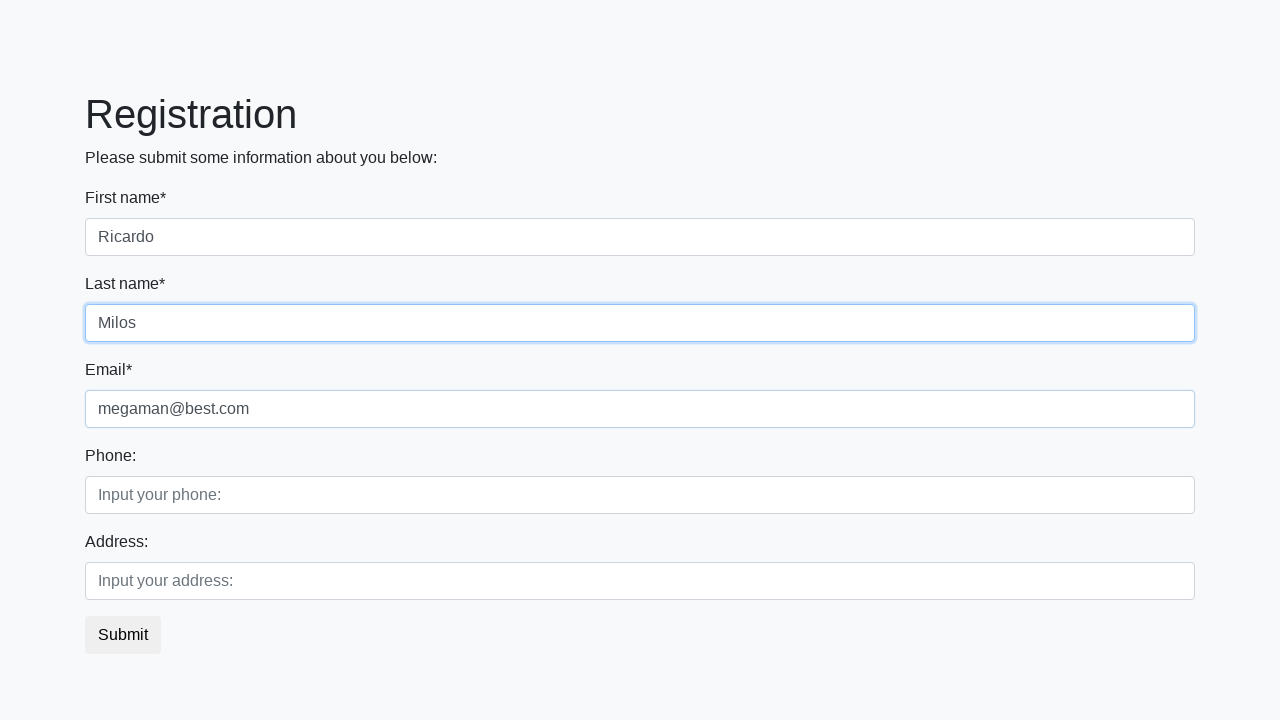

Filled phone number field with '88005553535' on .second_block .first
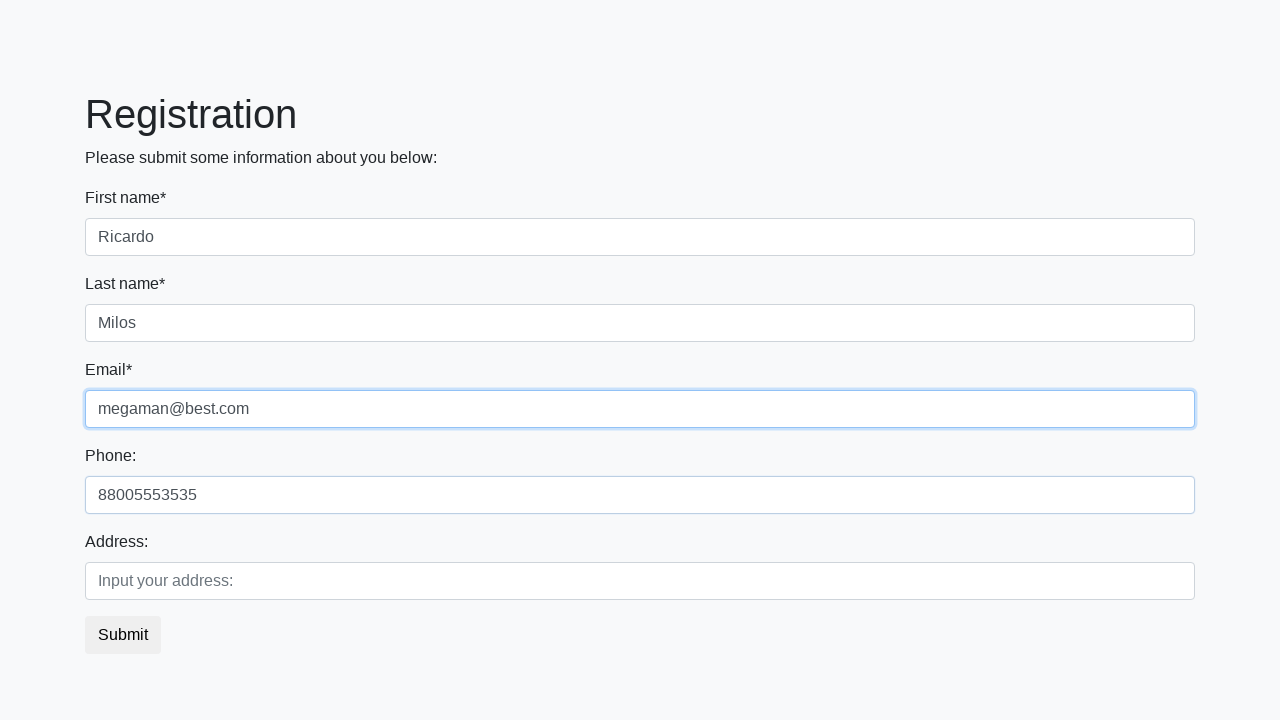

Filled address field with 'Heaven' on .second_block .second
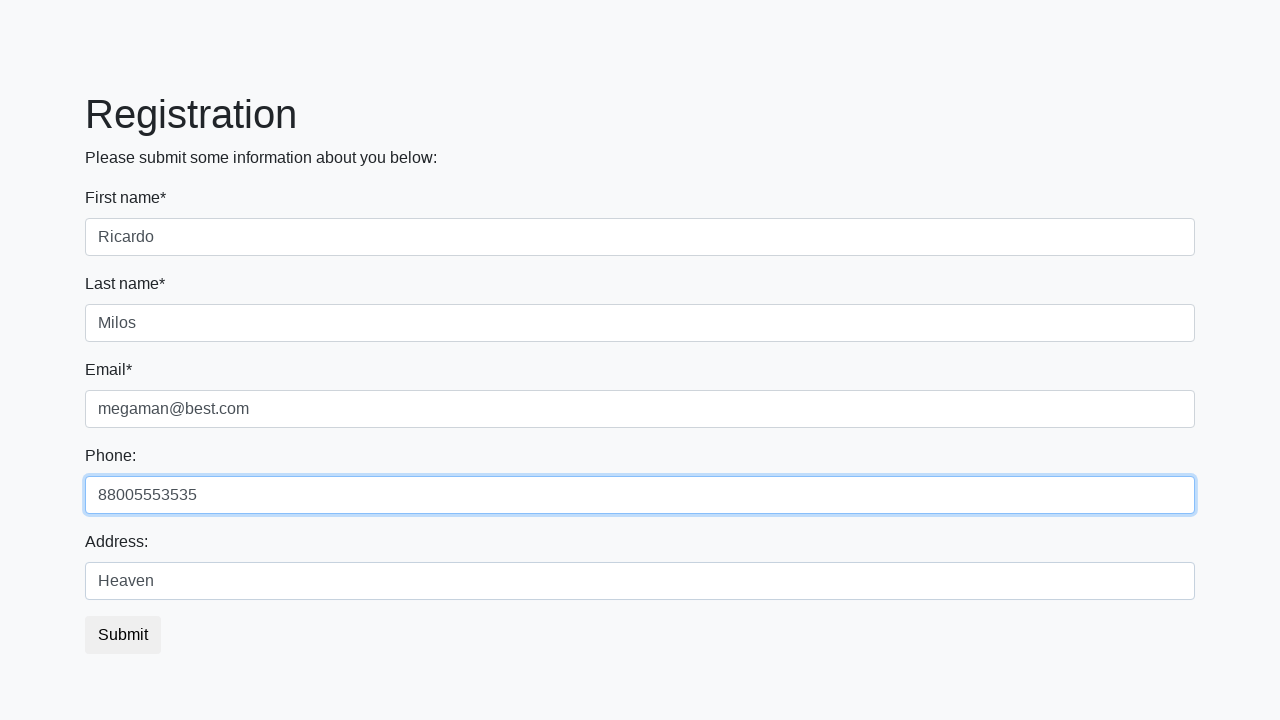

Clicked Submit button to register at (123, 635) on button:text('Submit')
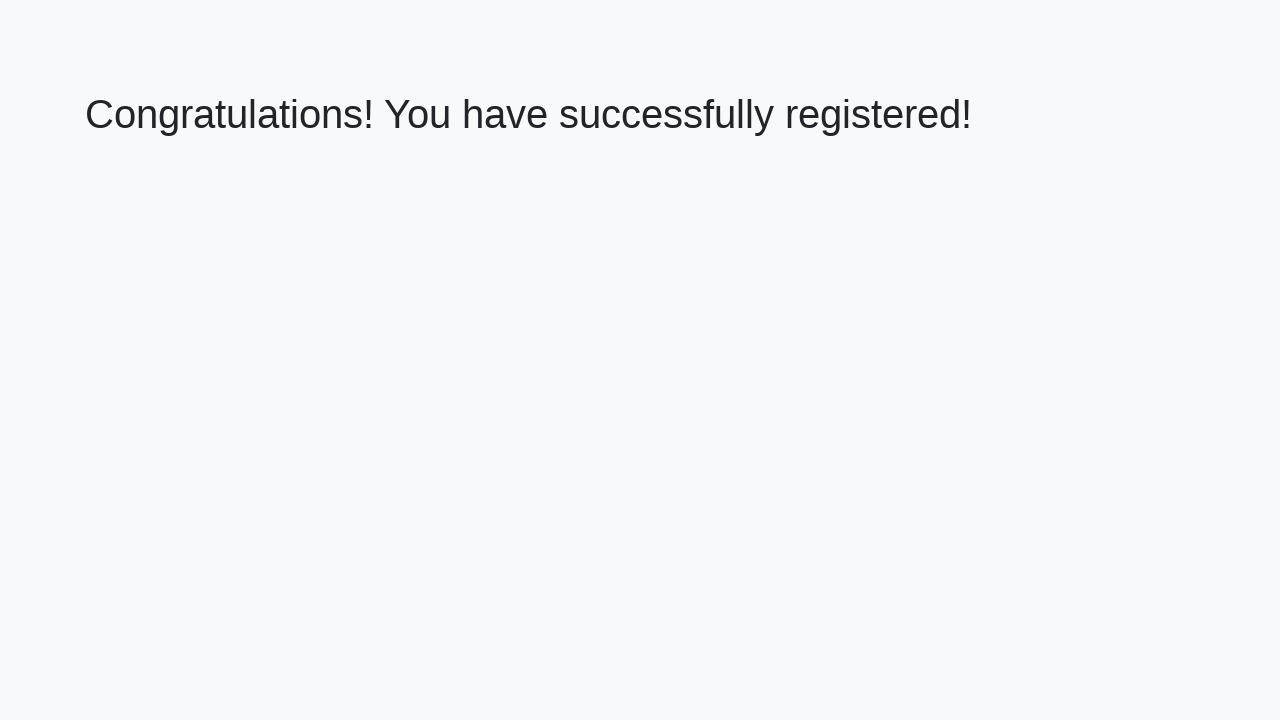

Success message heading loaded
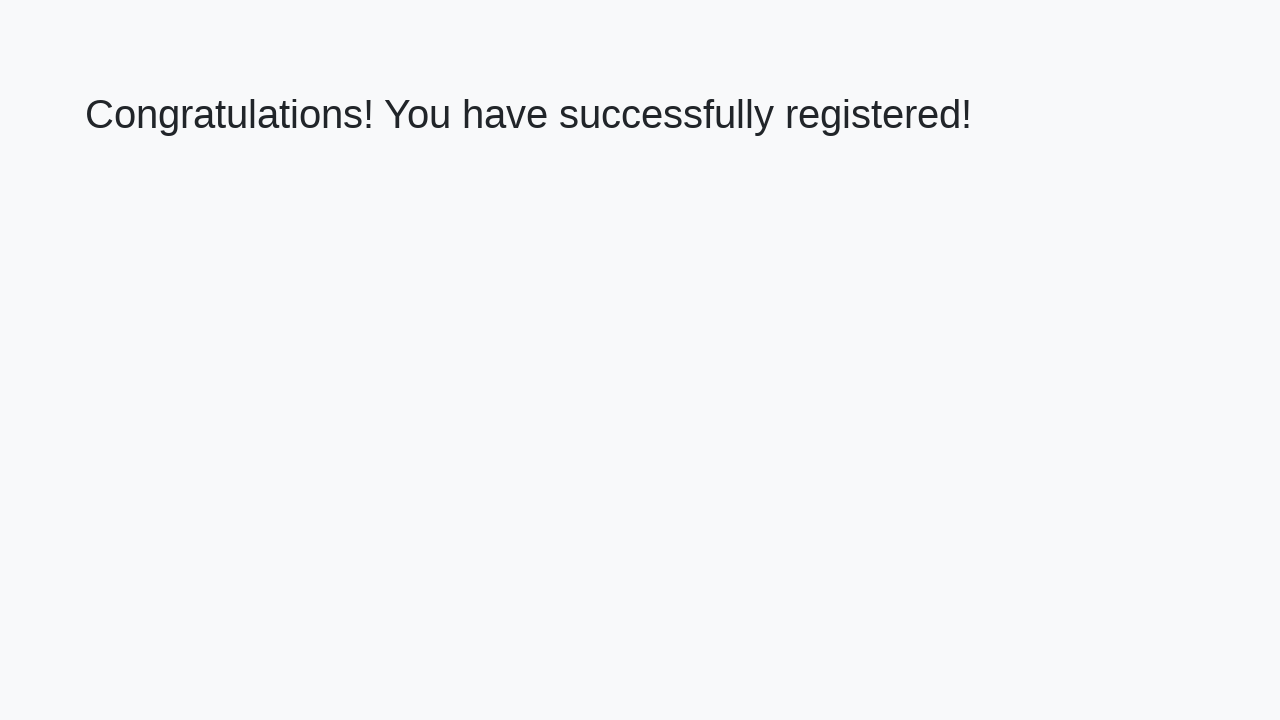

Extracted success message text: 'Congratulations! You have successfully registered!'
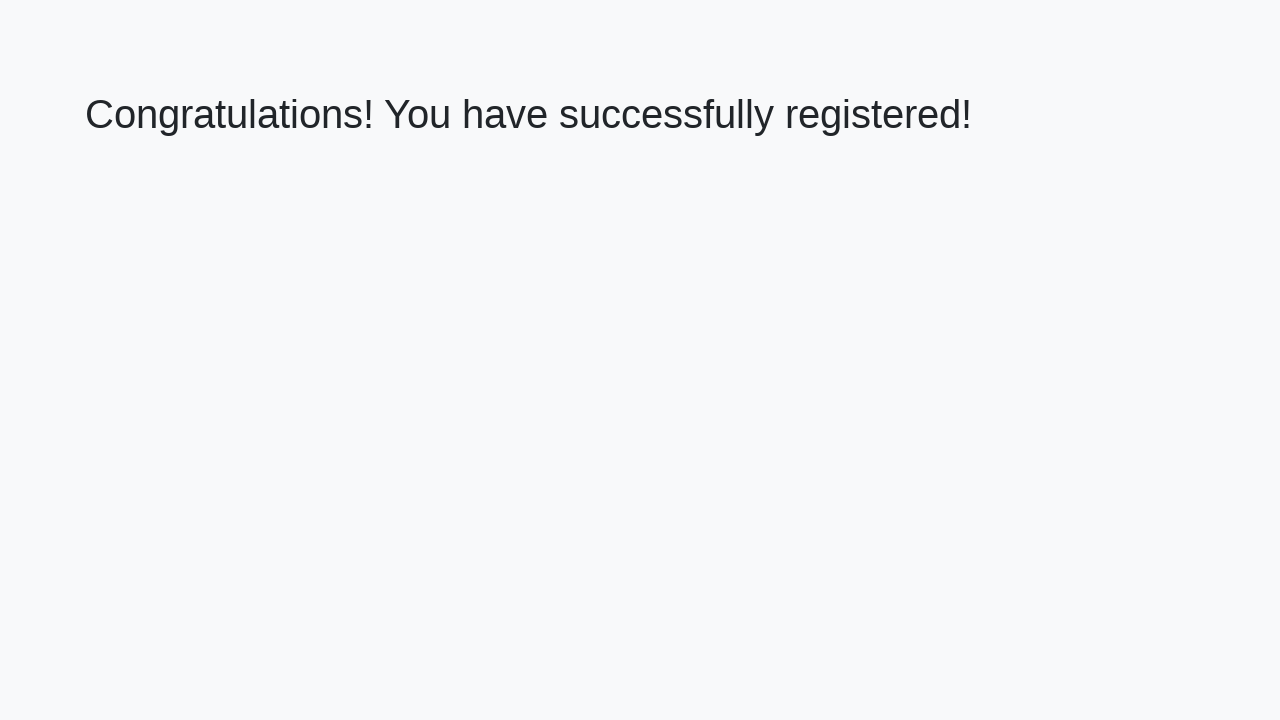

Verified successful registration message
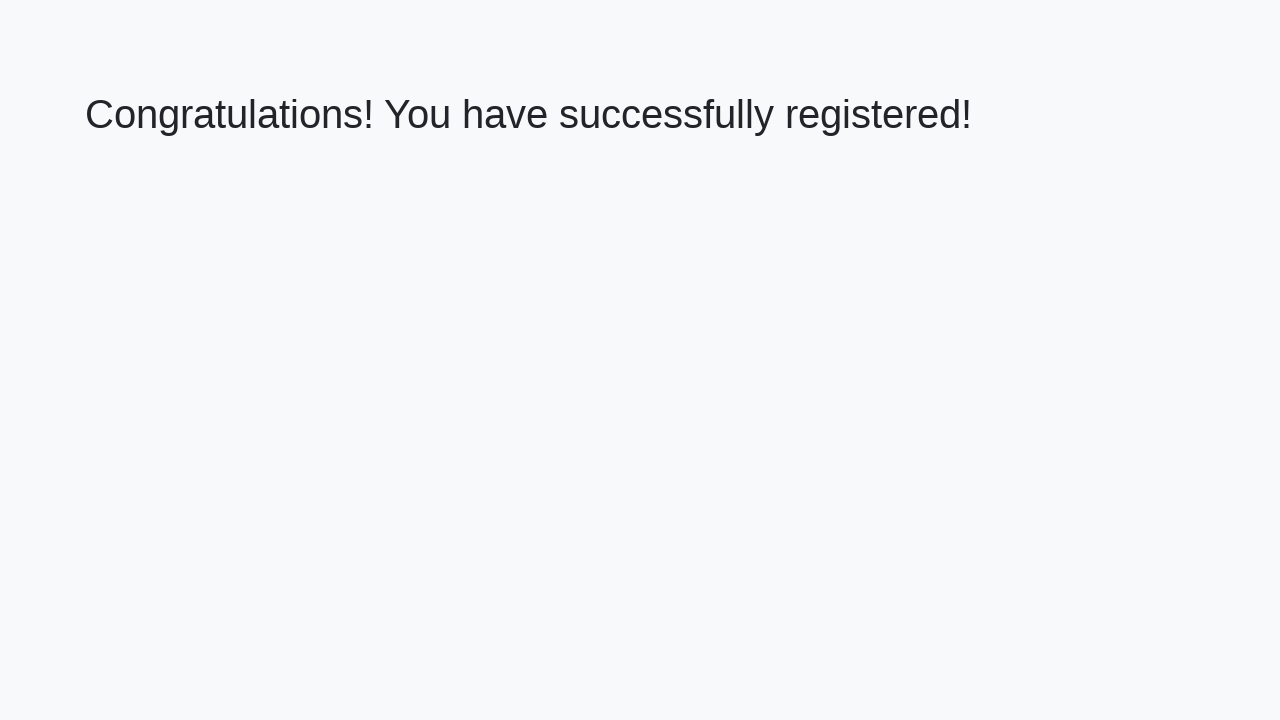

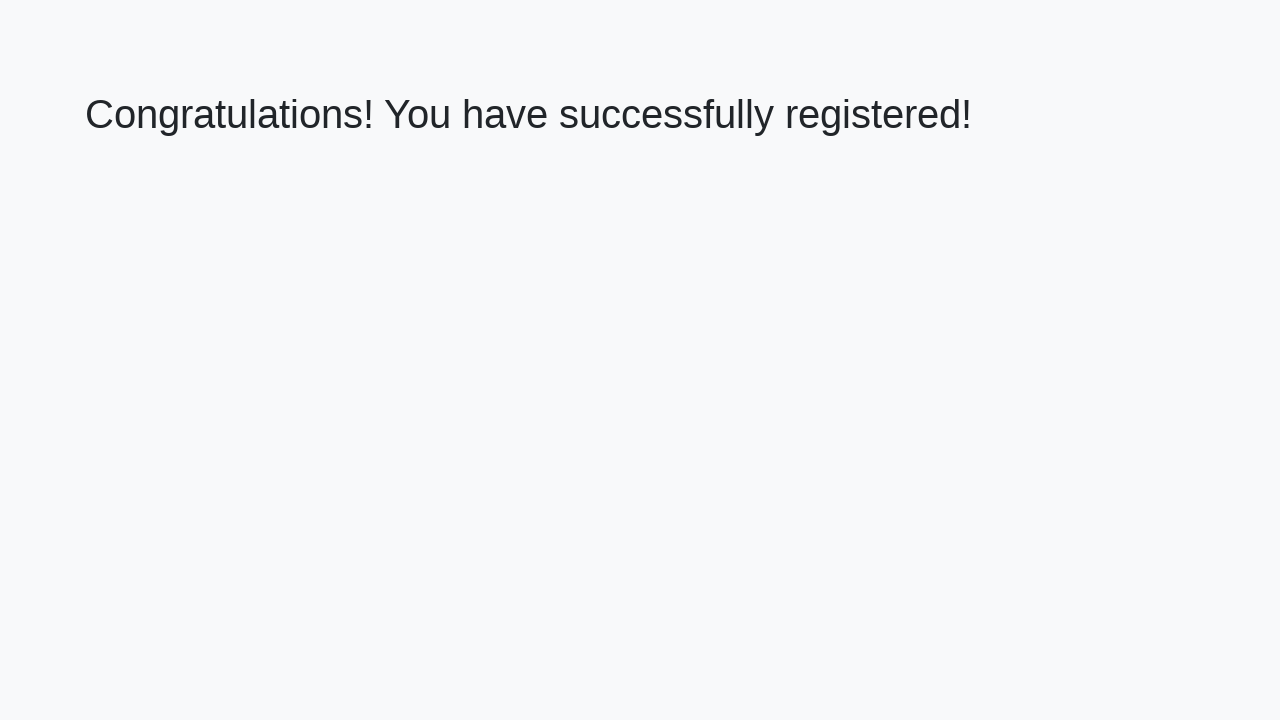